Tests different types of JavaScript alerts including simple alert, confirm dialog, and prompt dialog by accepting, dismissing, and entering text into them

Starting URL: http://demo.automationtesting.in/Alerts.html

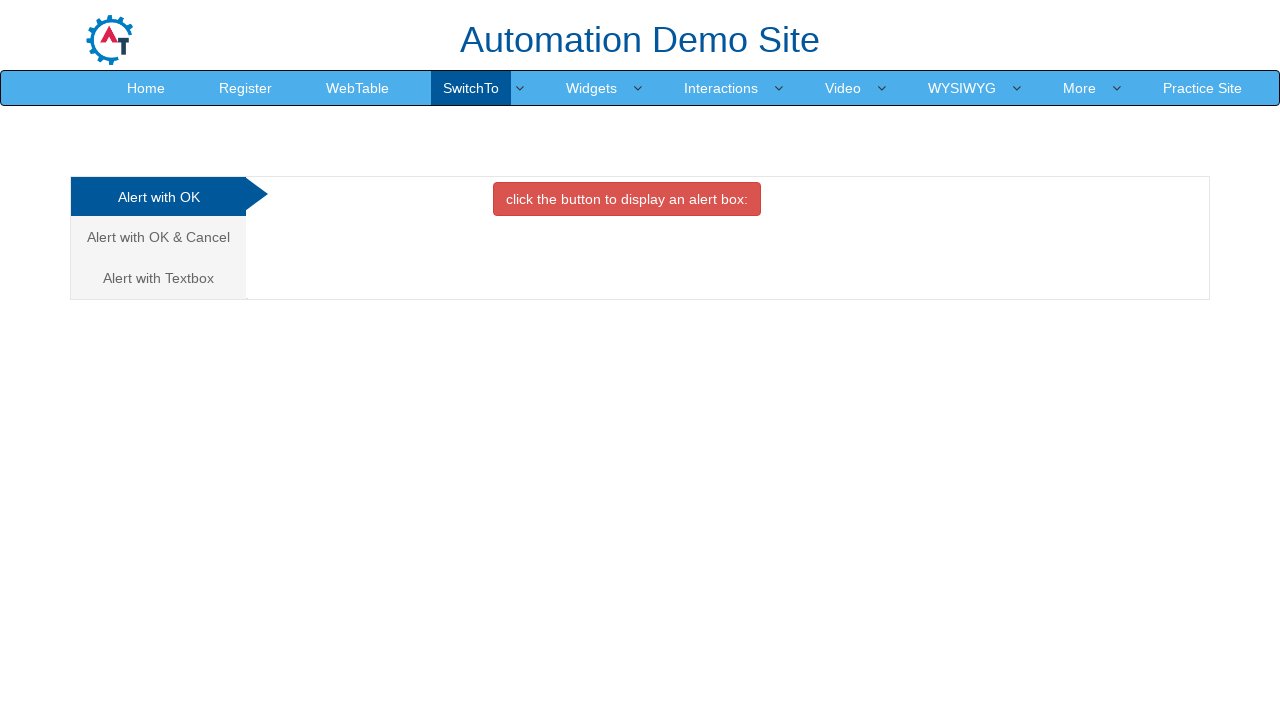

Clicked button to trigger simple alert at (627, 199) on xpath=//button[@onclick='alertbox()']
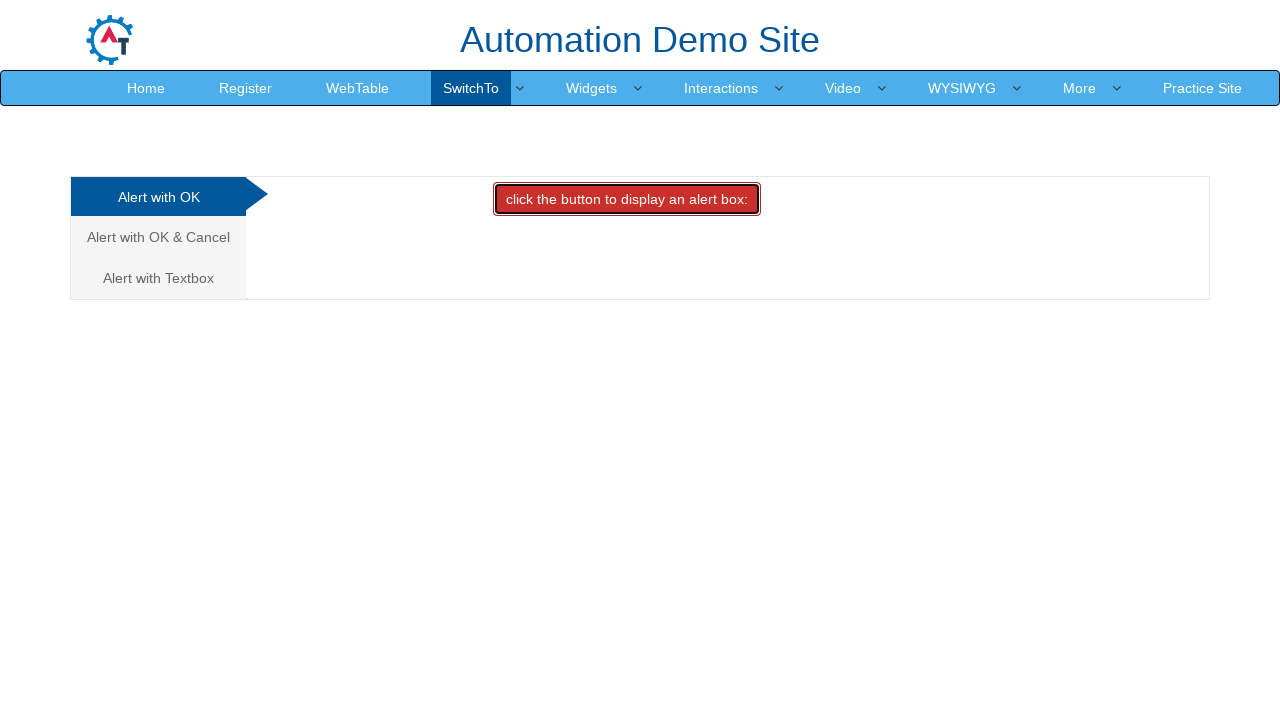

Set up dialog handler to accept simple alert
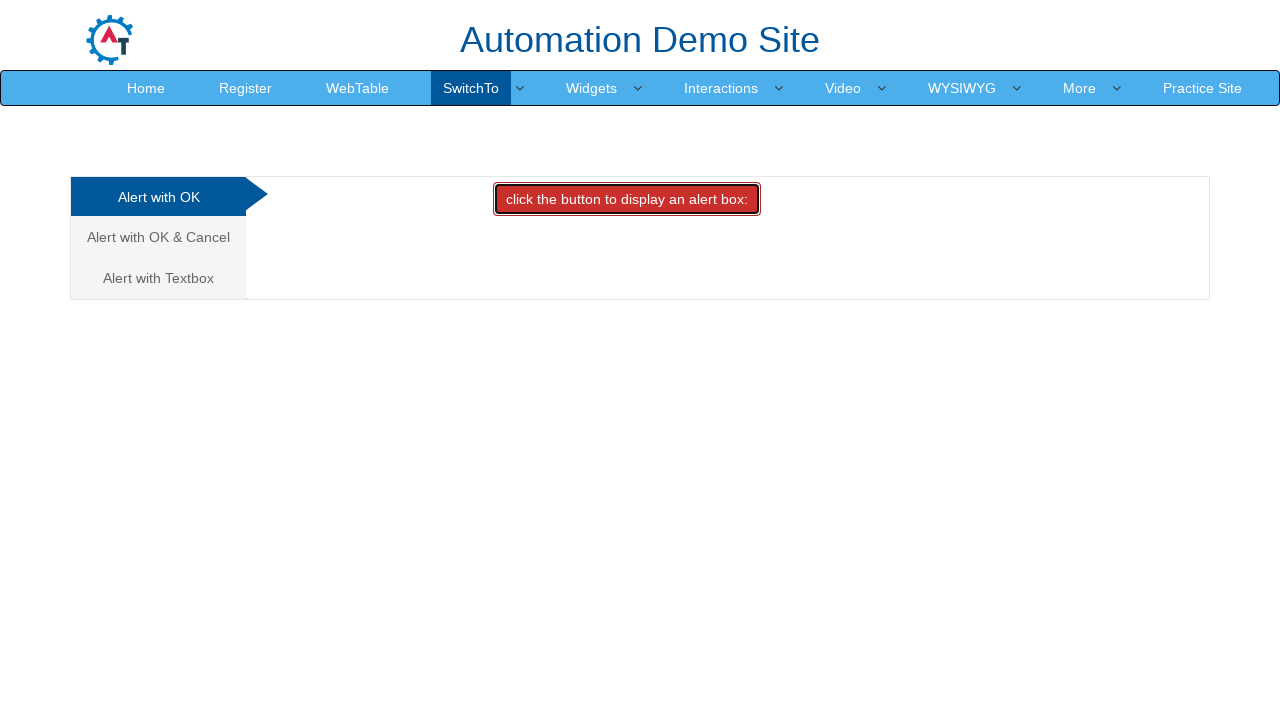

Navigated to confirm alert tab at (158, 237) on (//a[@class='analystic'])[2]
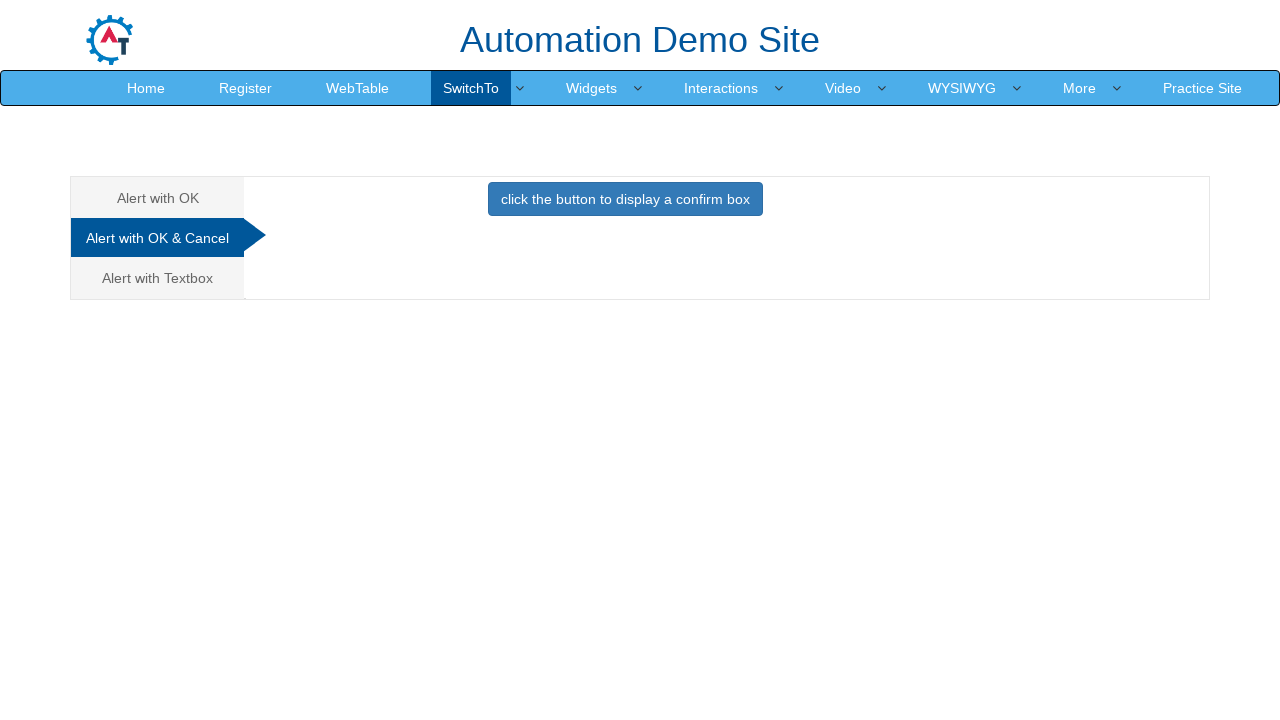

Clicked button to trigger confirm dialog at (625, 199) on xpath=//button[@onclick='confirmbox()']
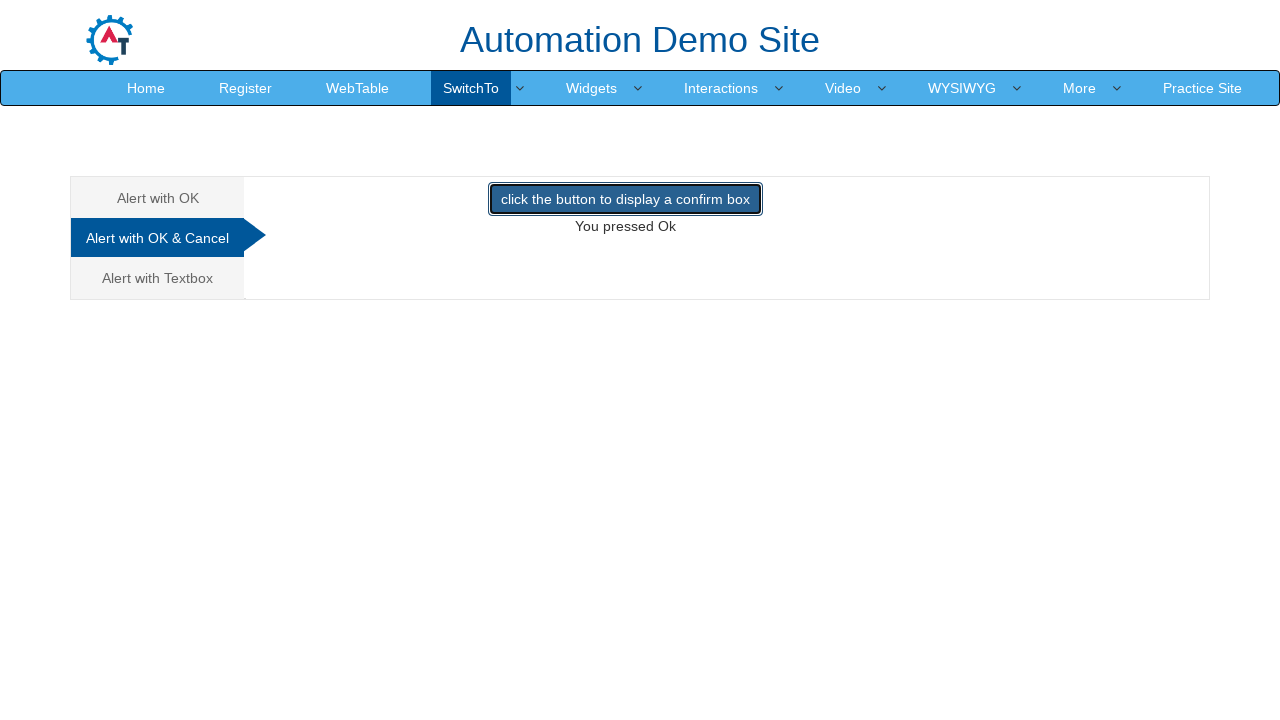

Set up dialog handler to dismiss confirm dialog
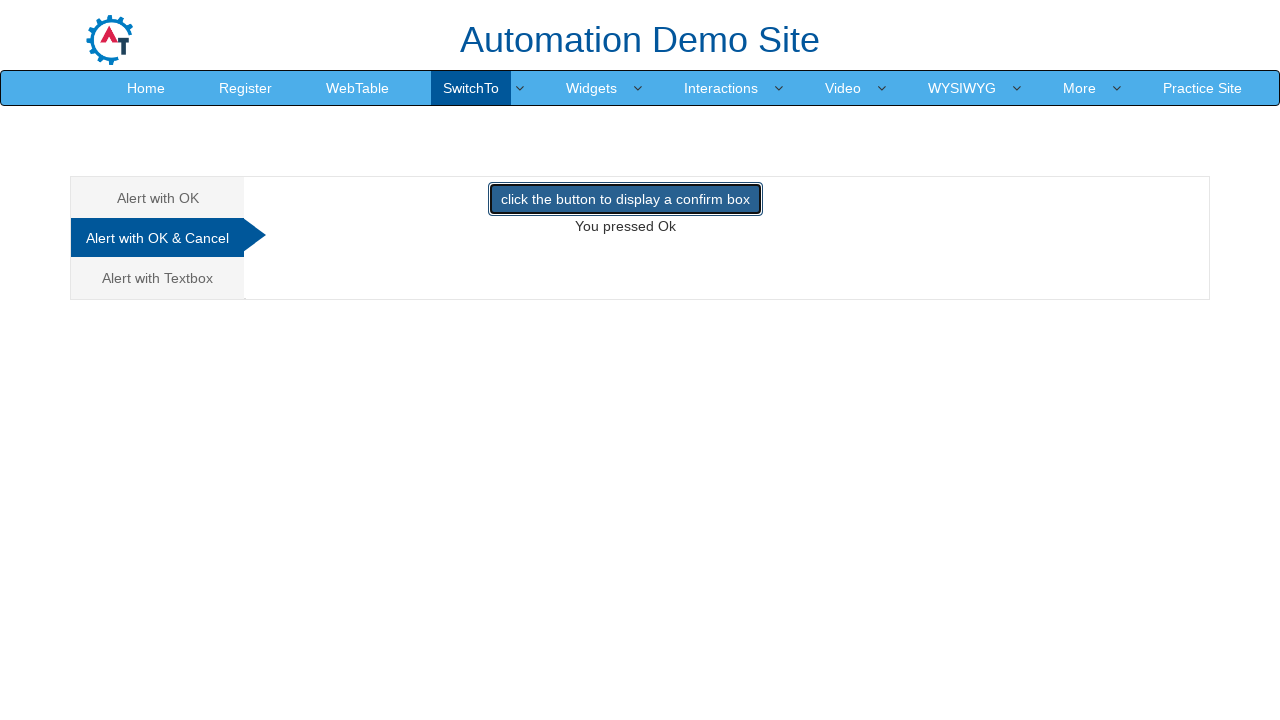

Navigated to prompt alert tab at (158, 278) on (//a[@class='analystic'])[3]
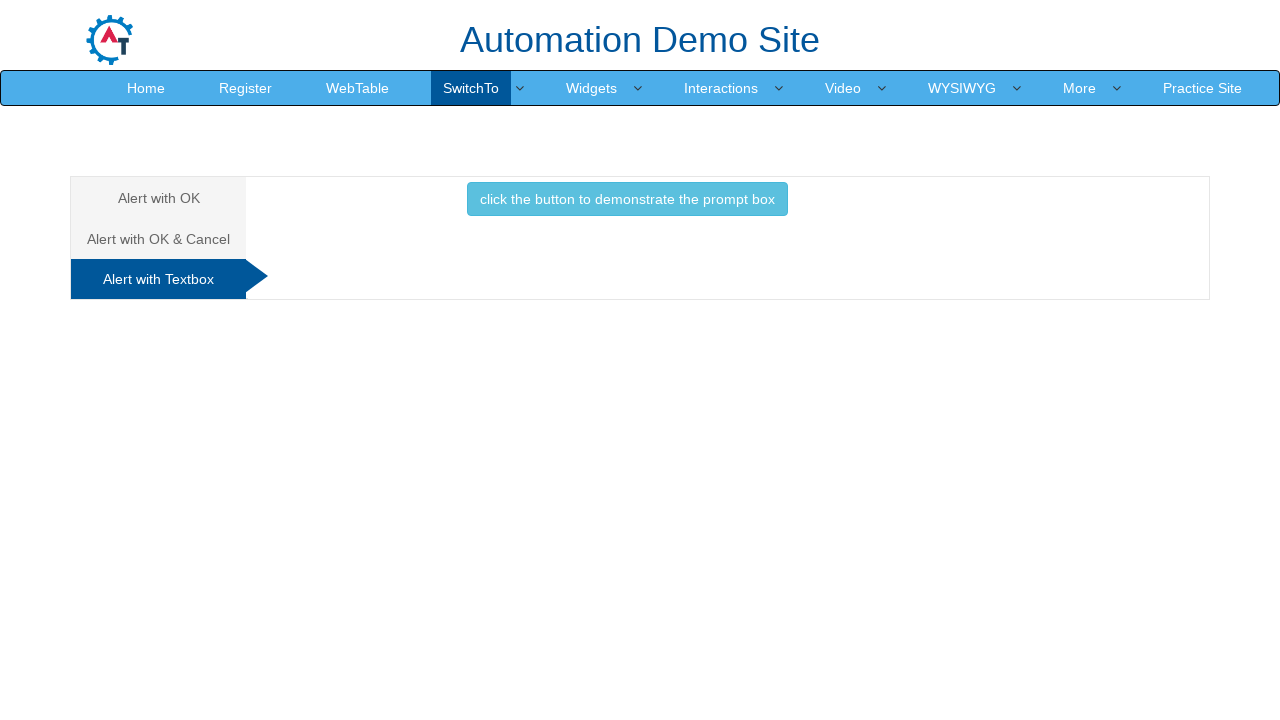

Clicked button to trigger prompt dialog at (627, 199) on xpath=//button[@onclick='promptbox()']
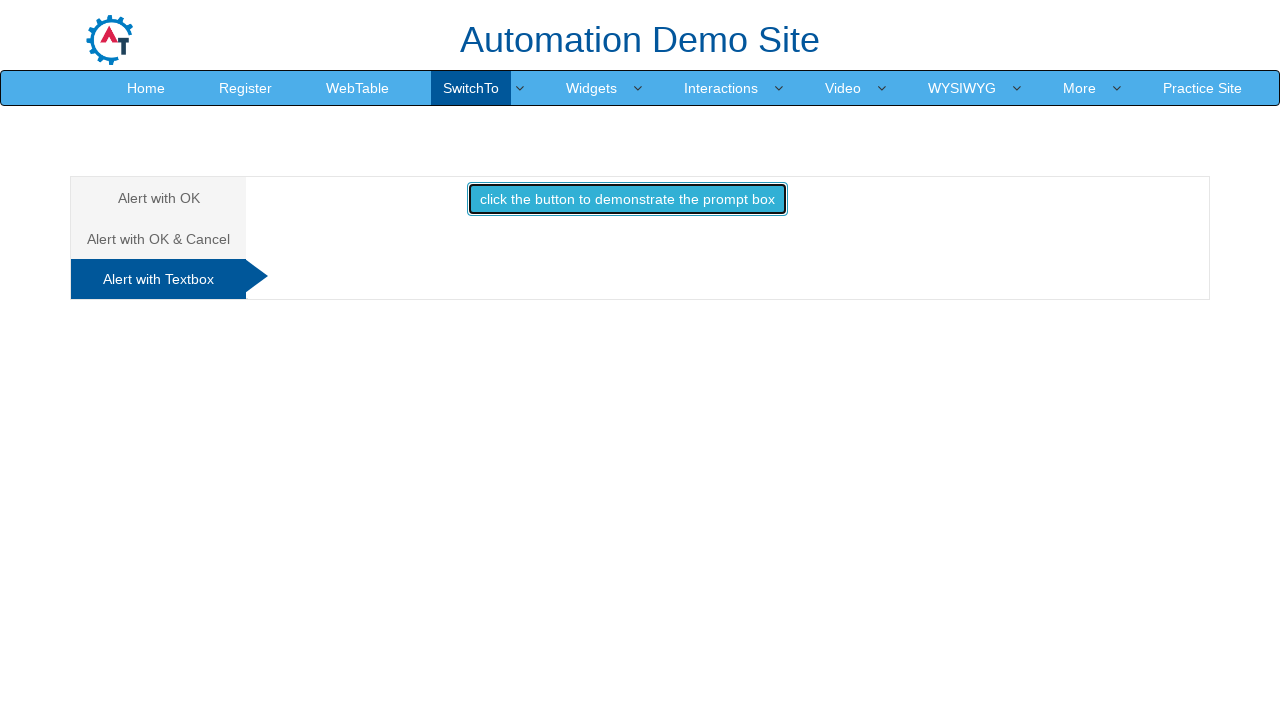

Set up dialog handler to accept prompt dialog with text 'Kavin'
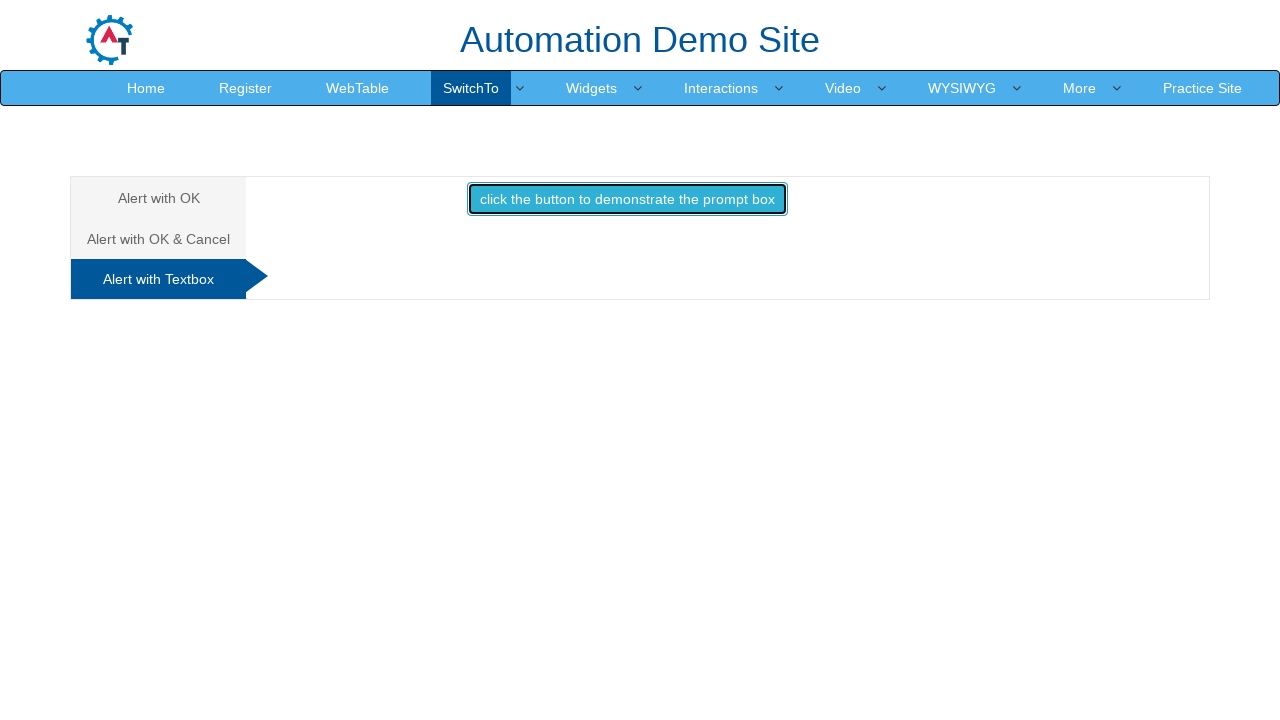

Retrieved result text from demo1 element
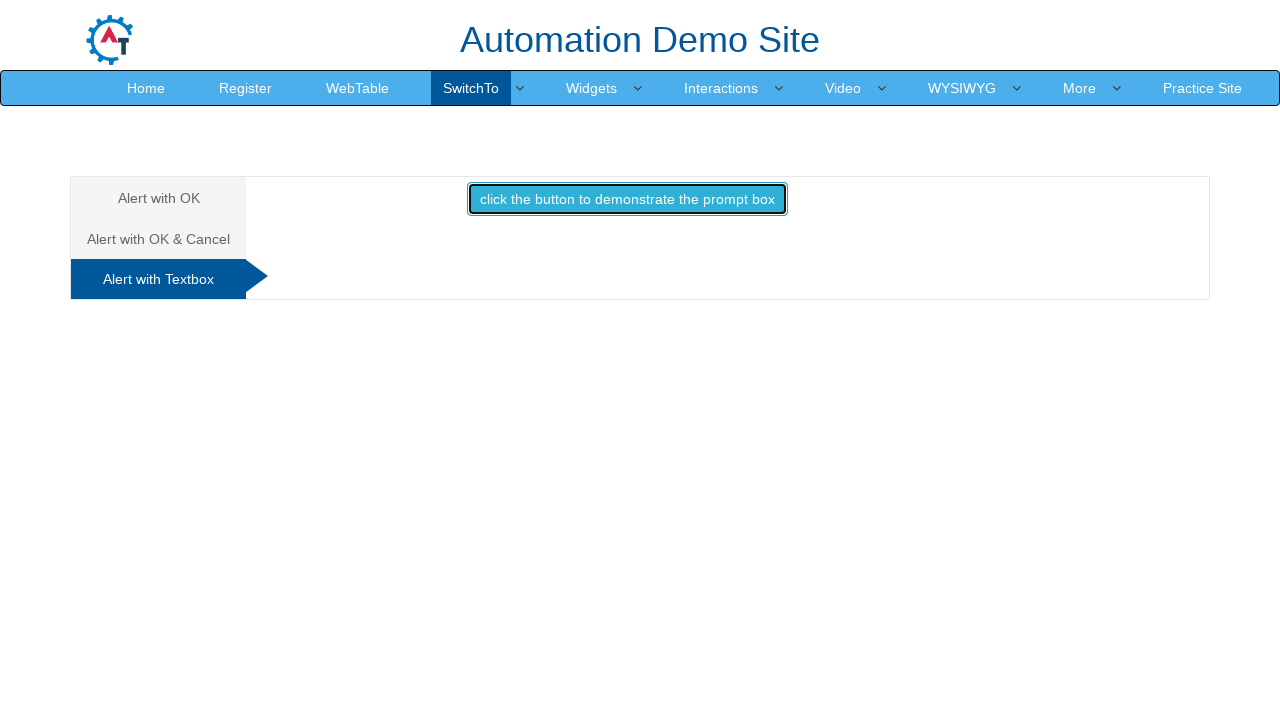

Validated result text: '' matches expected text
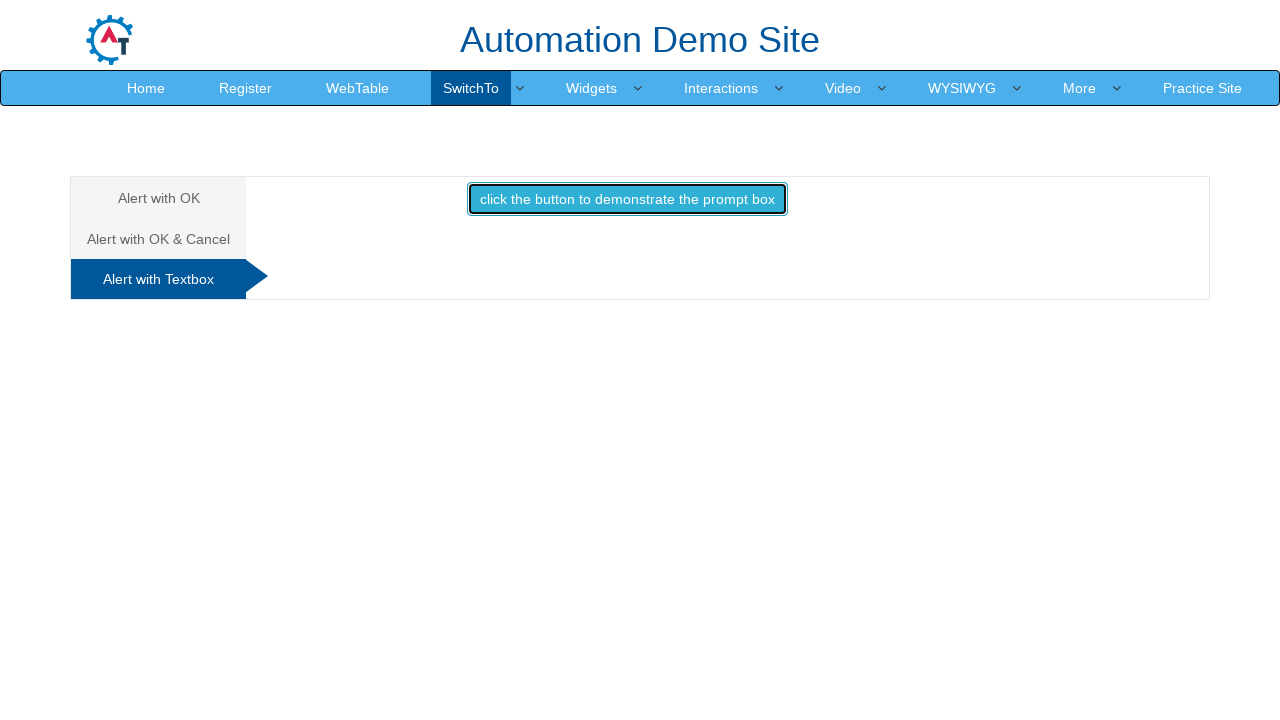

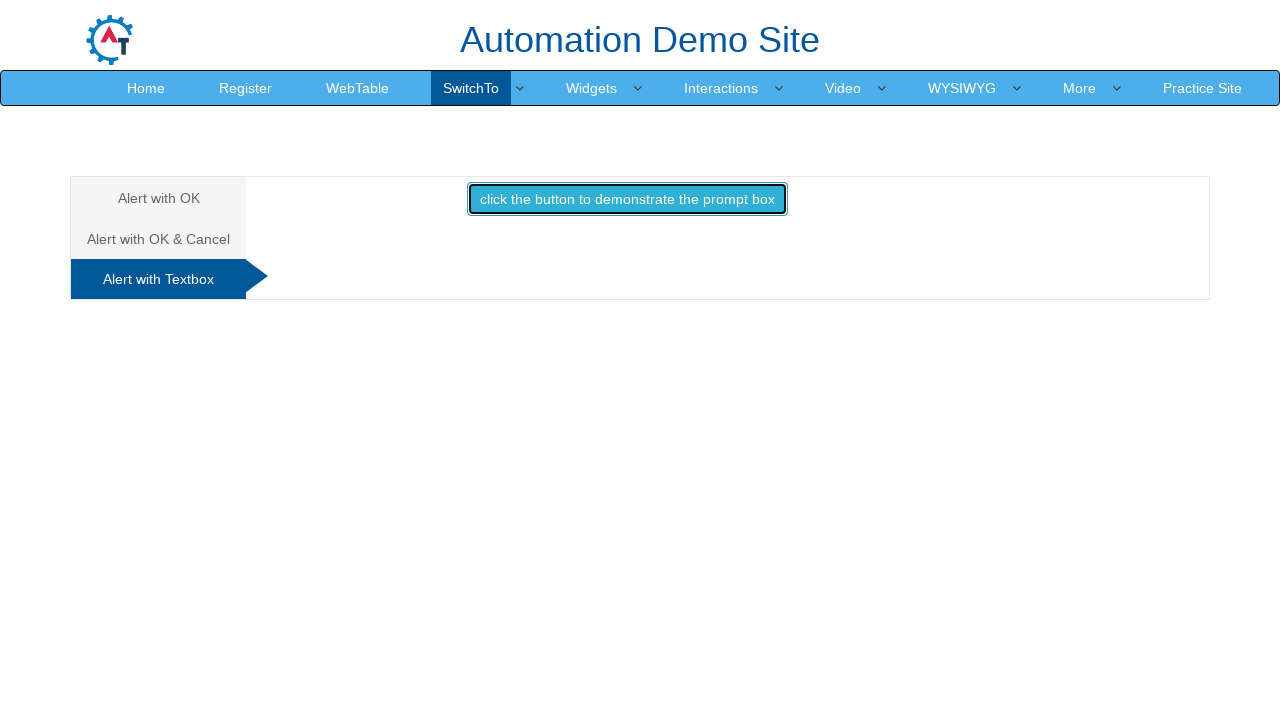